Tests handling multiple browser windows by clicking a button to open new windows multiple times, then iterating through all opened windows to verify they exist

Starting URL: https://demoqa.com/browser-windows

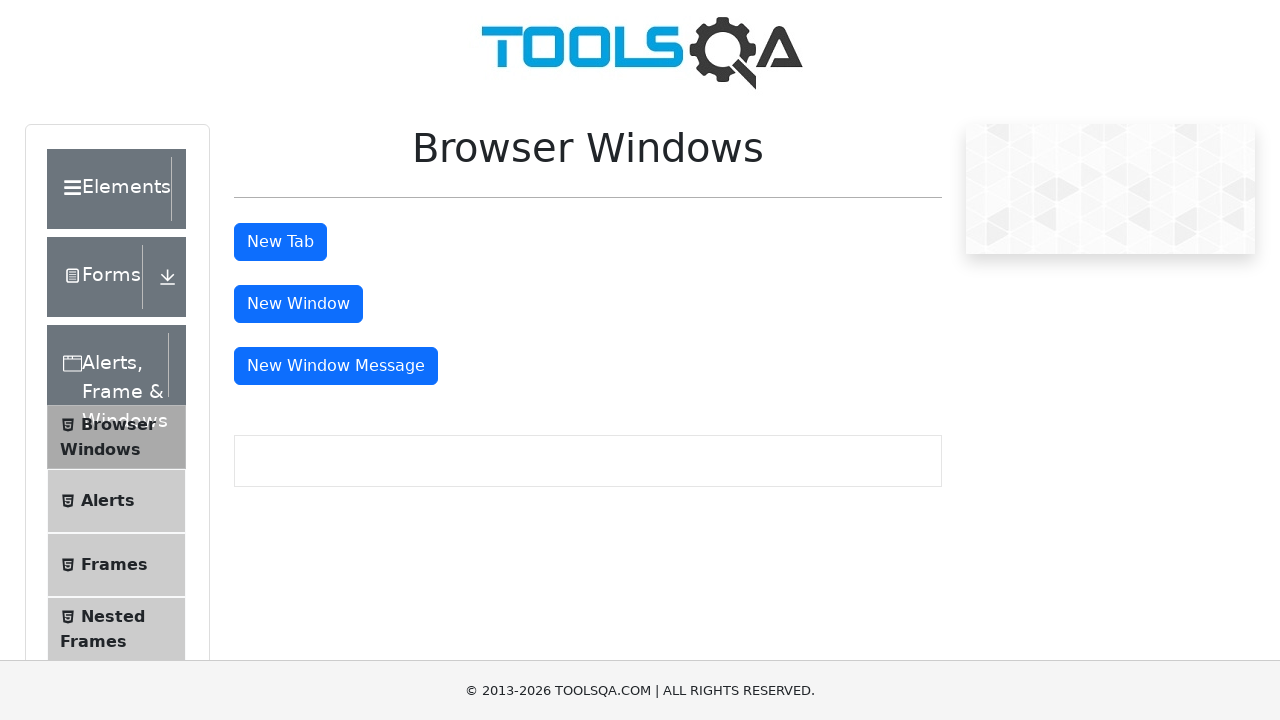

Clicked 'New Window' button to open a new window at (298, 304) on xpath=//*[@id='windowButton']
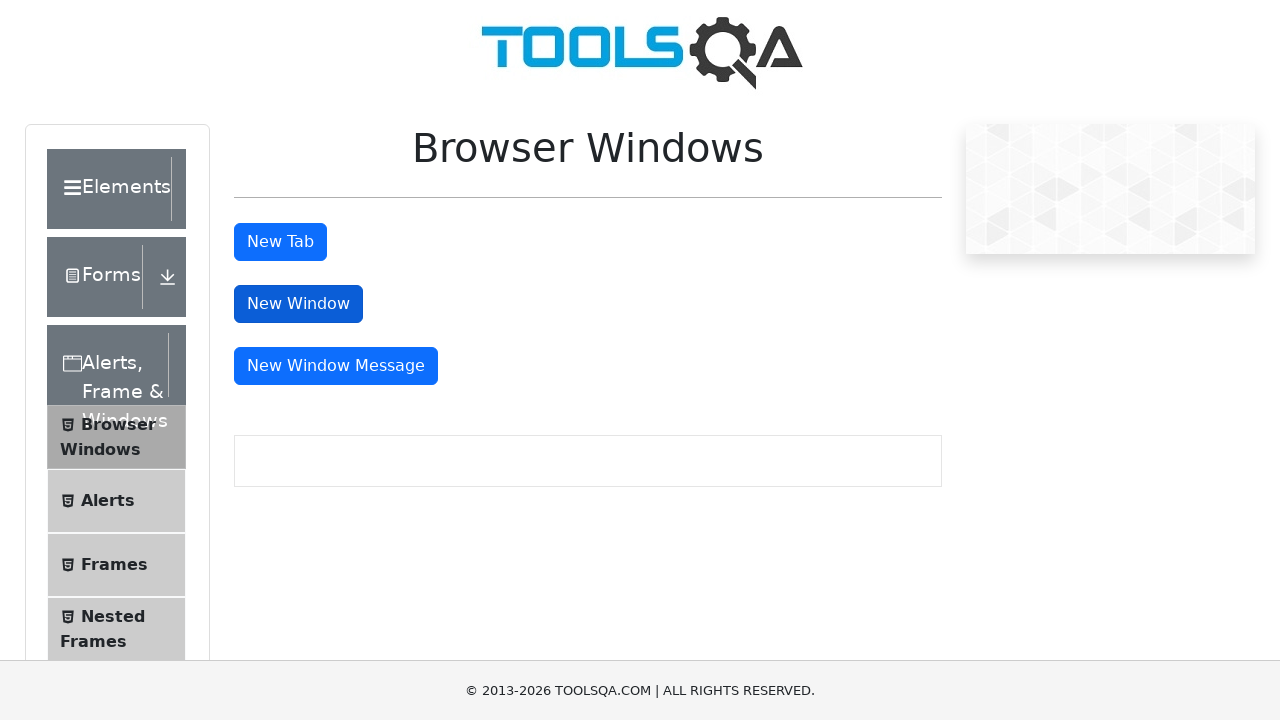

New window loaded and ready
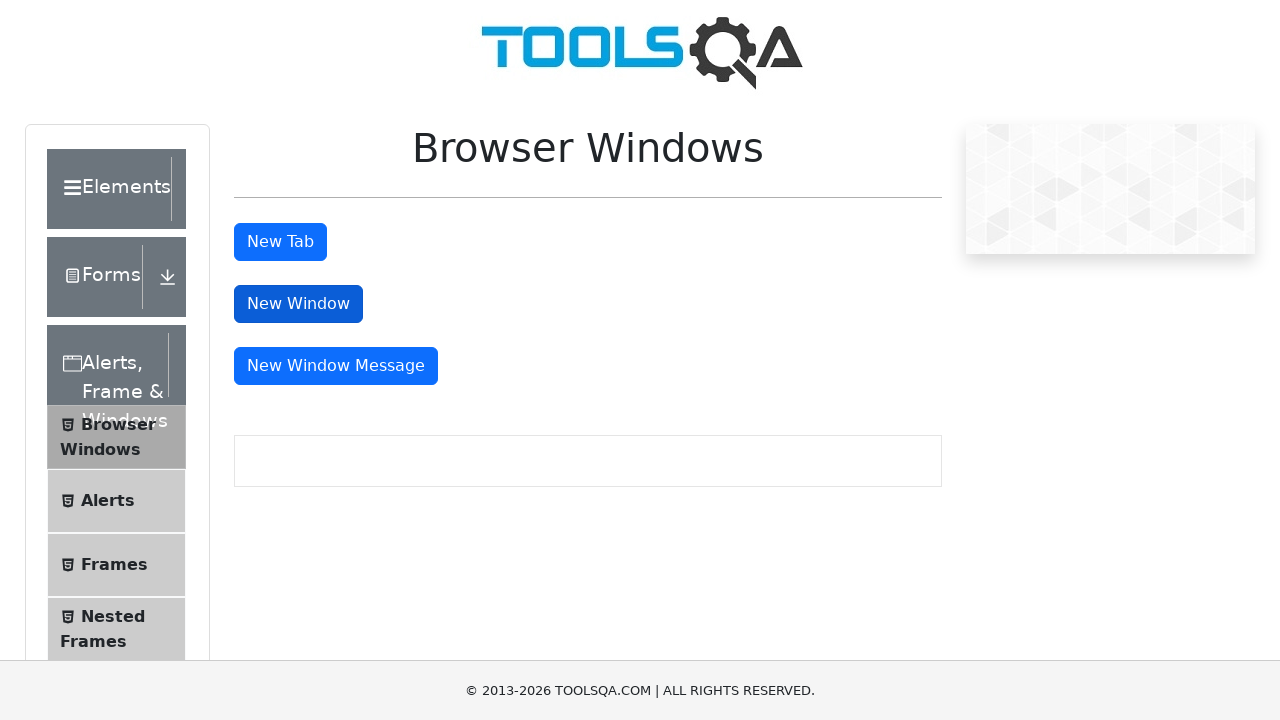

Clicked 'New Window' button to open a new window at (298, 304) on xpath=//*[@id='windowButton']
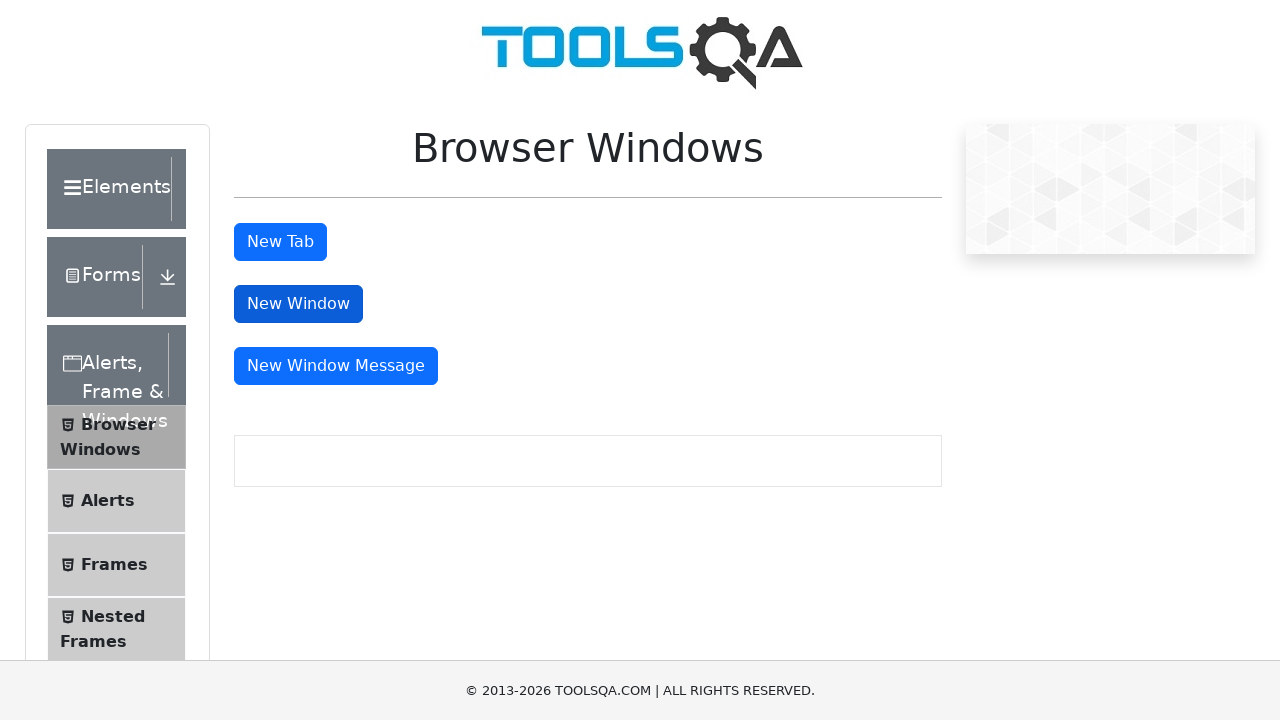

New window loaded and ready
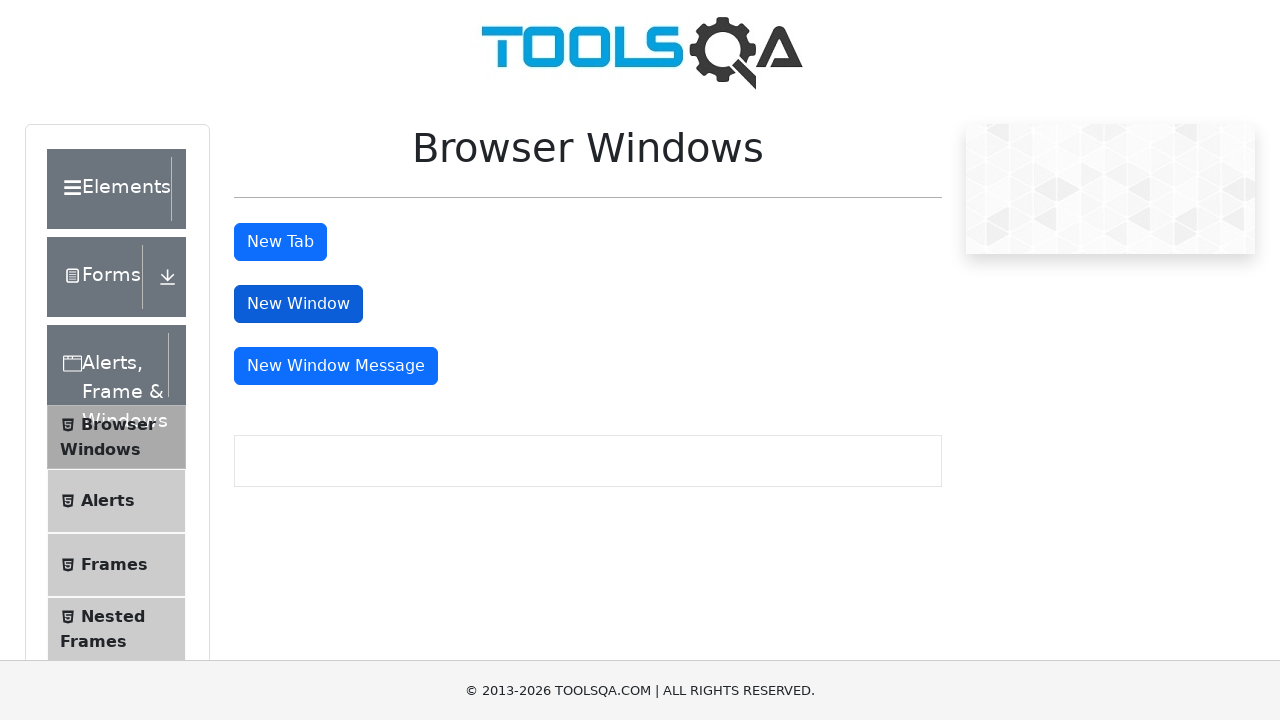

Clicked 'New Window' button to open a new window at (298, 304) on xpath=//*[@id='windowButton']
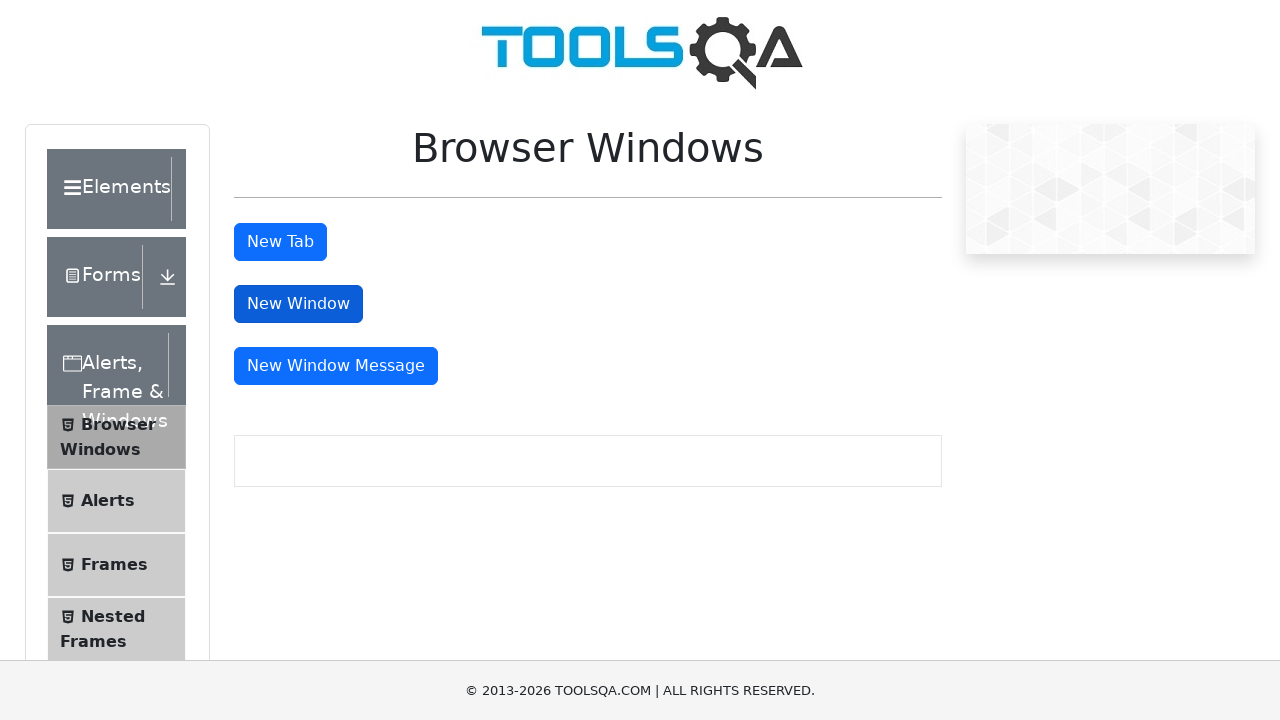

New window loaded and ready
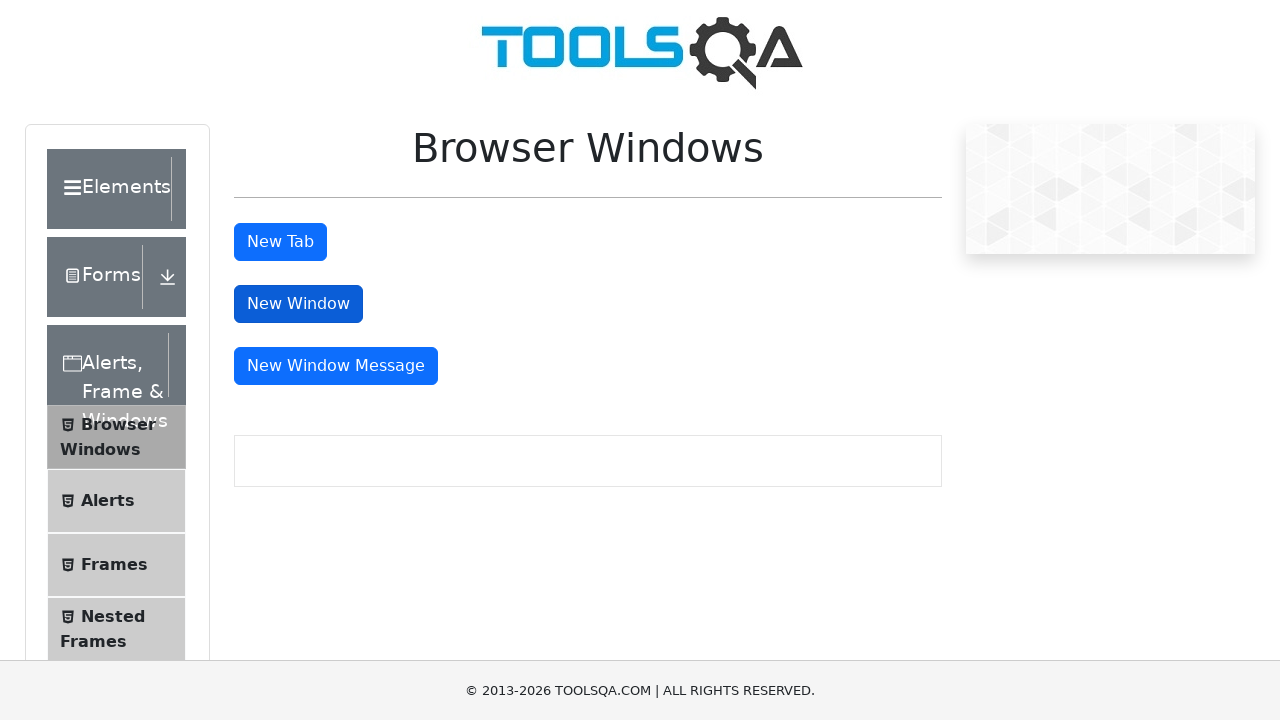

Retrieved all open windows - total count: 4
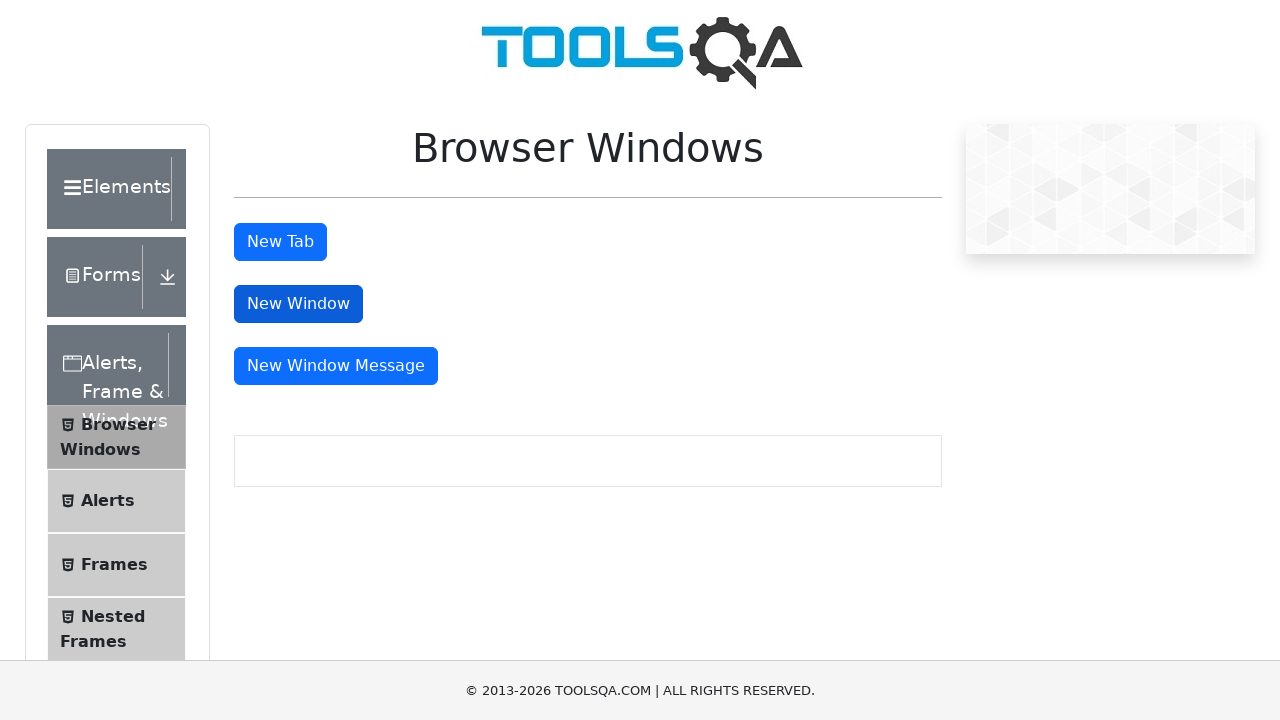

Verified window exists with title: demosite
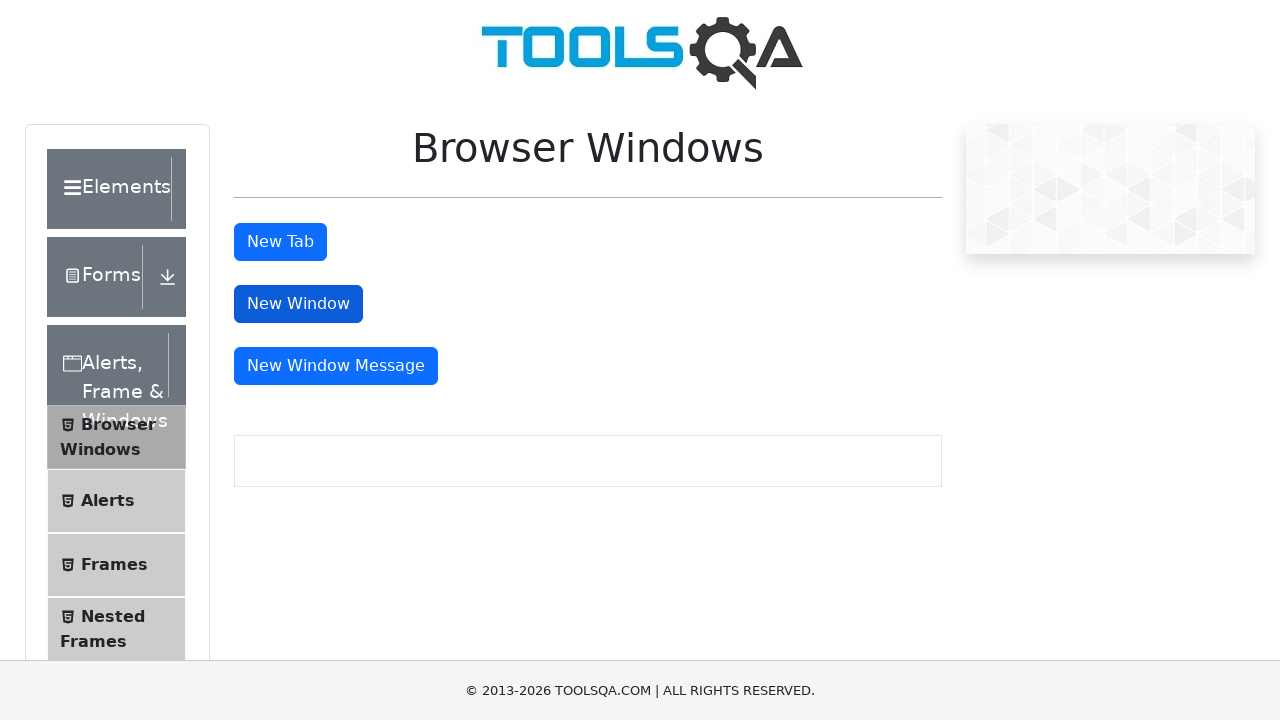

Verified window exists with title: 
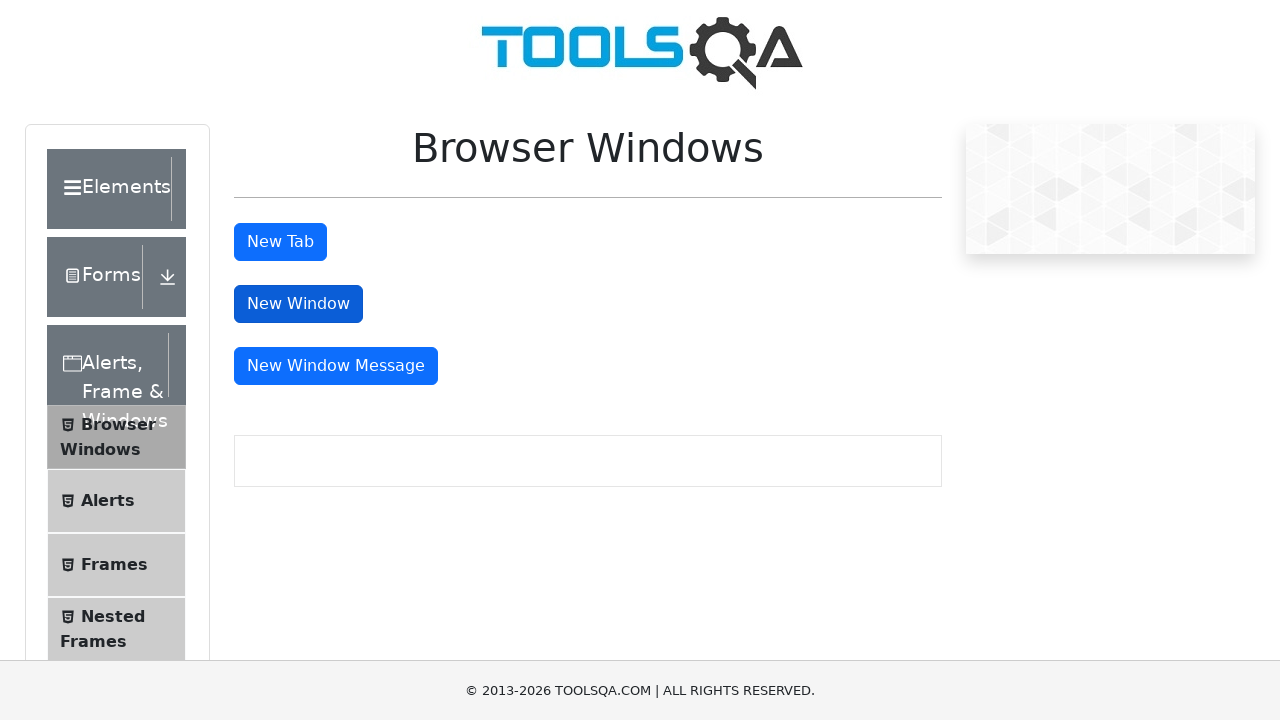

Verified window exists with title: 
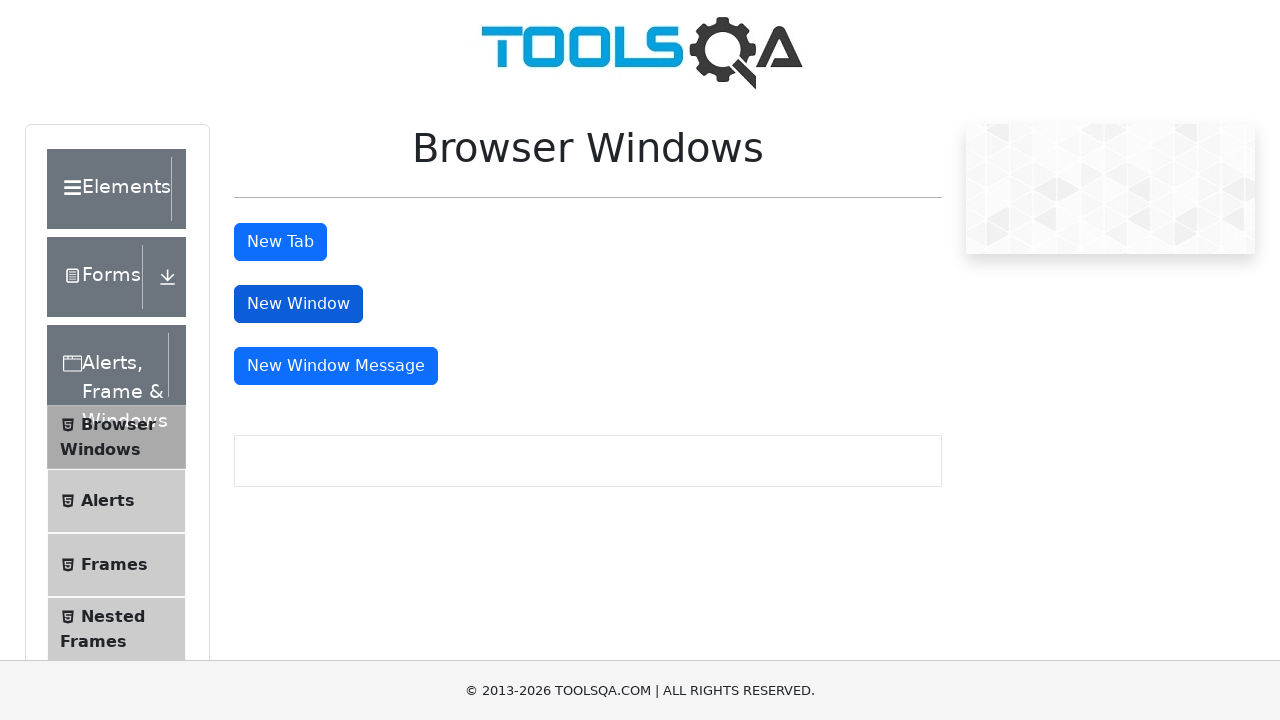

Verified window exists with title: 
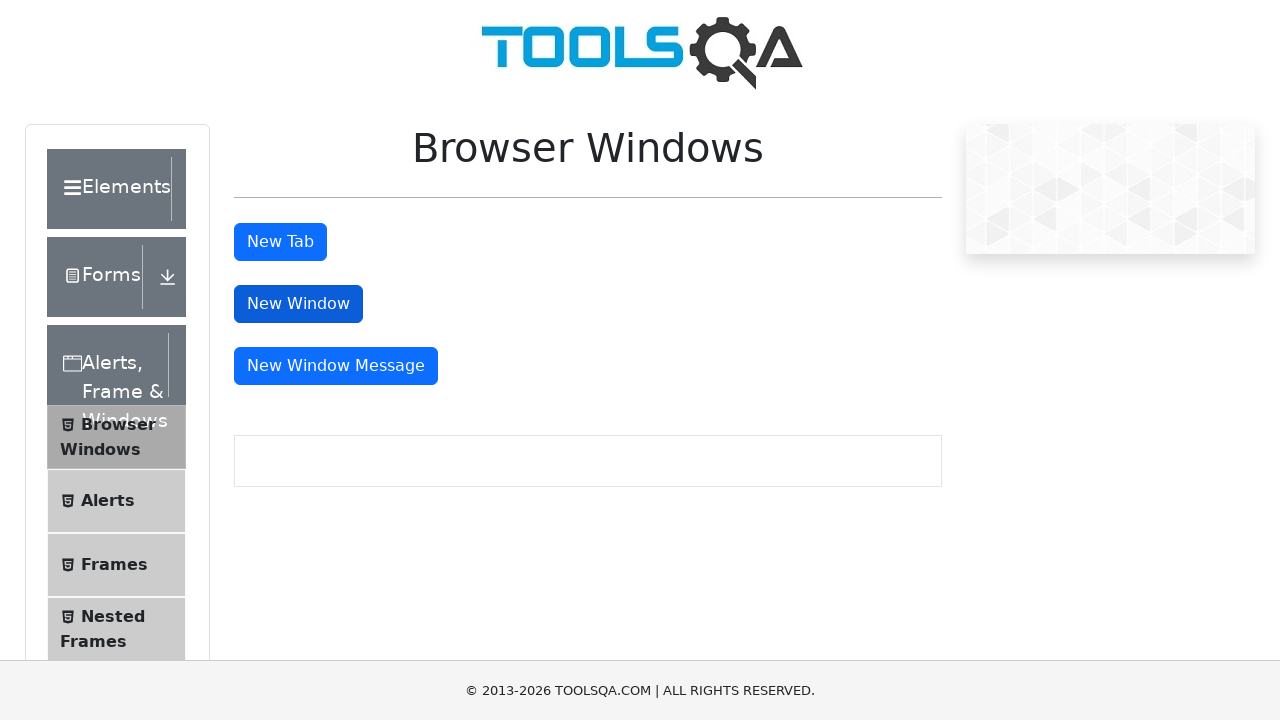

Switched back to parent window
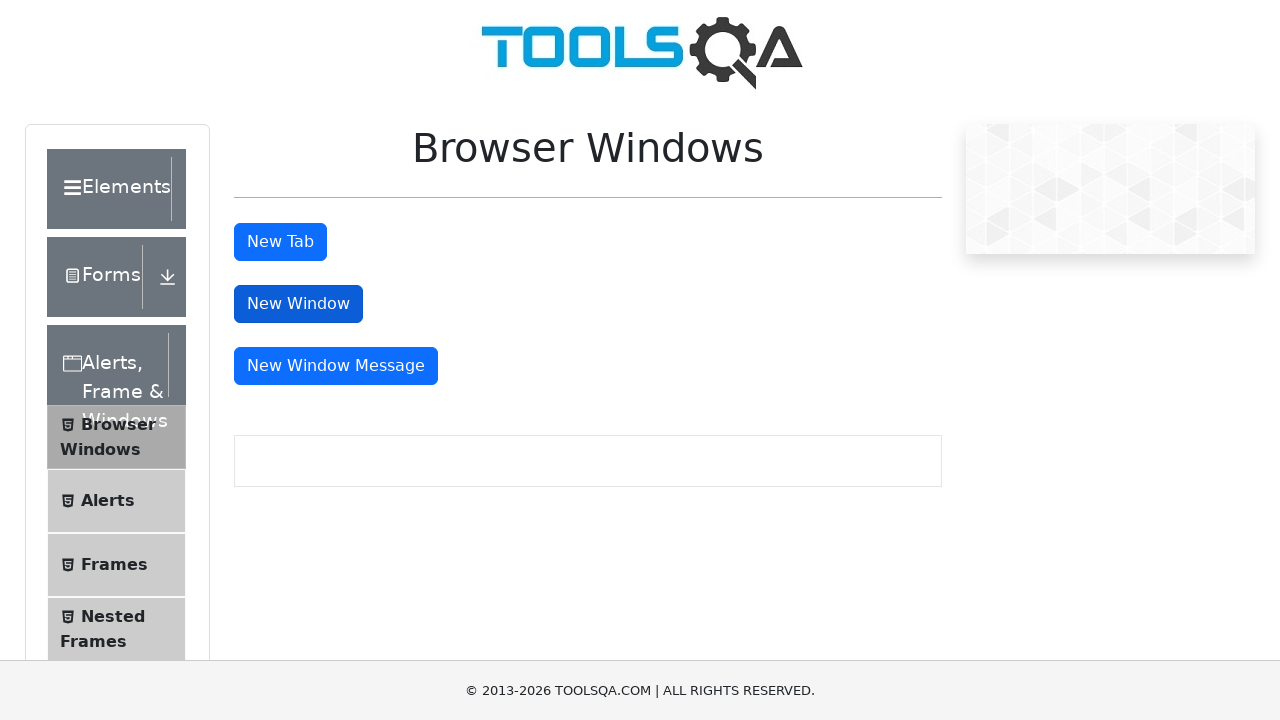

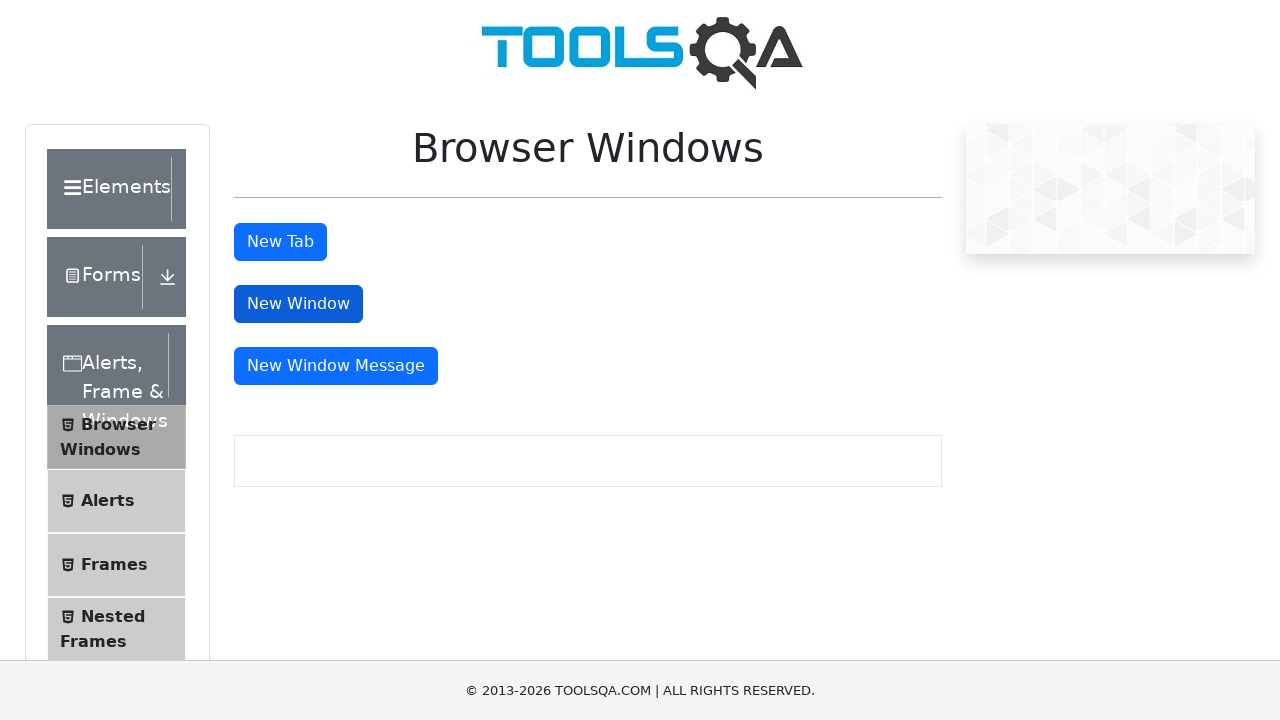